Tests the random user generator website by clicking on name and email fields to display user information

Starting URL: https://randomuser.me/

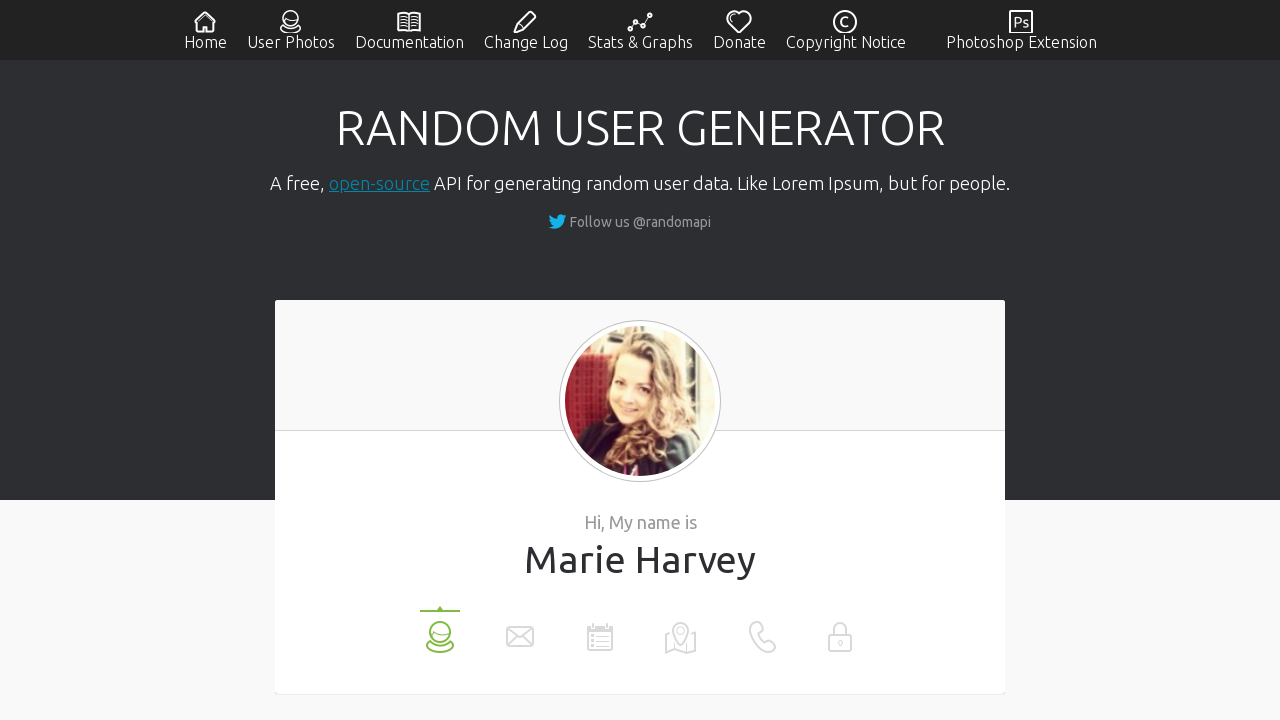

Clicked on the name field to display user name data at (440, 630) on xpath=//li[@data-label='name']
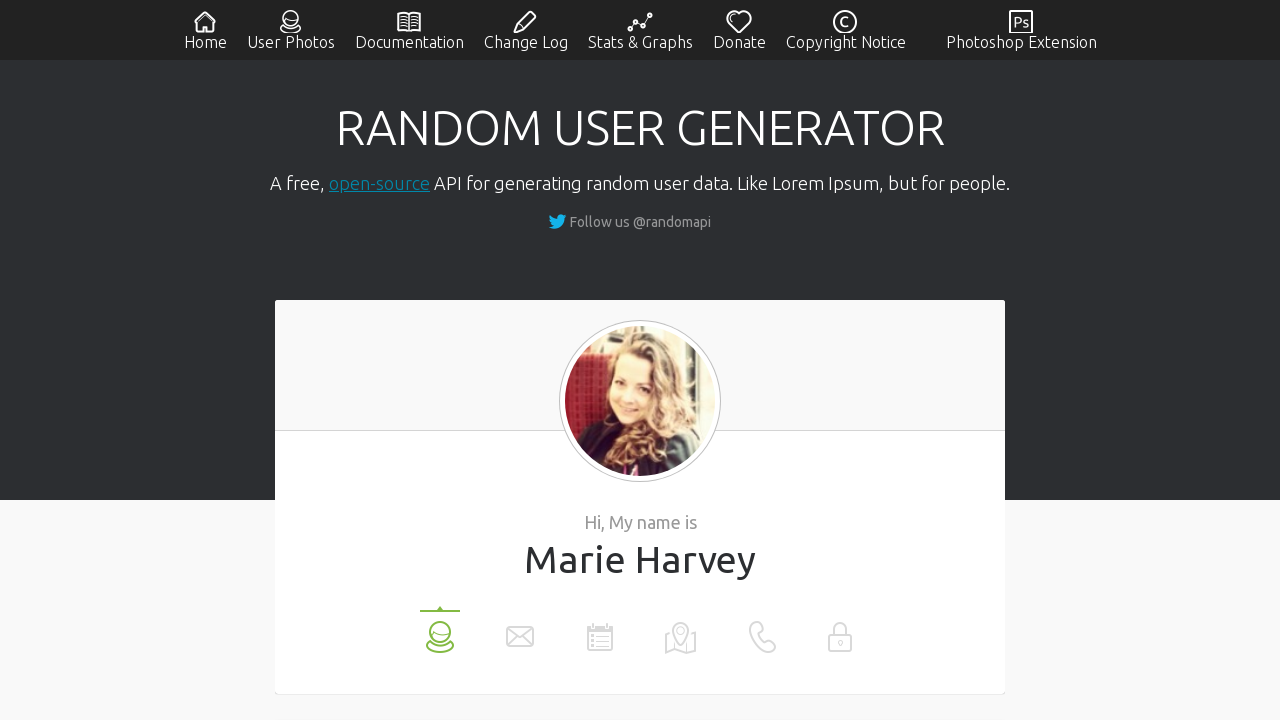

Retrieved name value: Marie Harvey
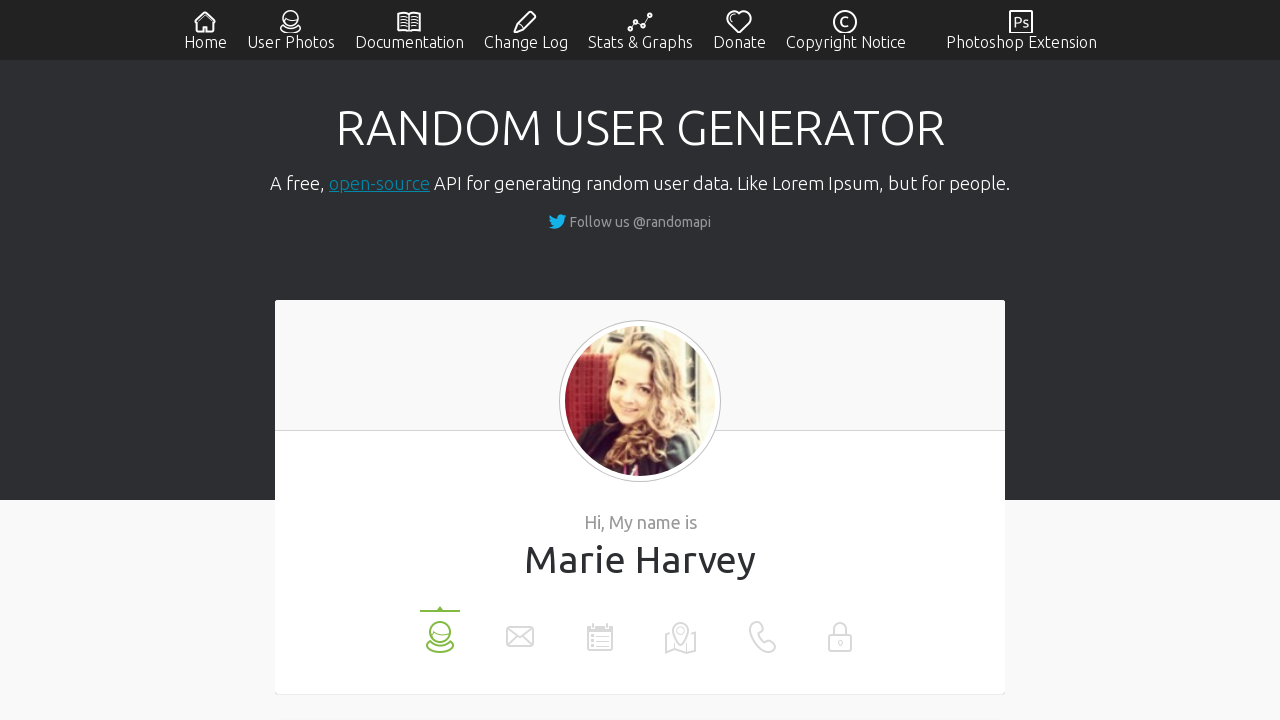

Clicked on the email field to display user email data at (520, 630) on xpath=//li[@data-label='email']
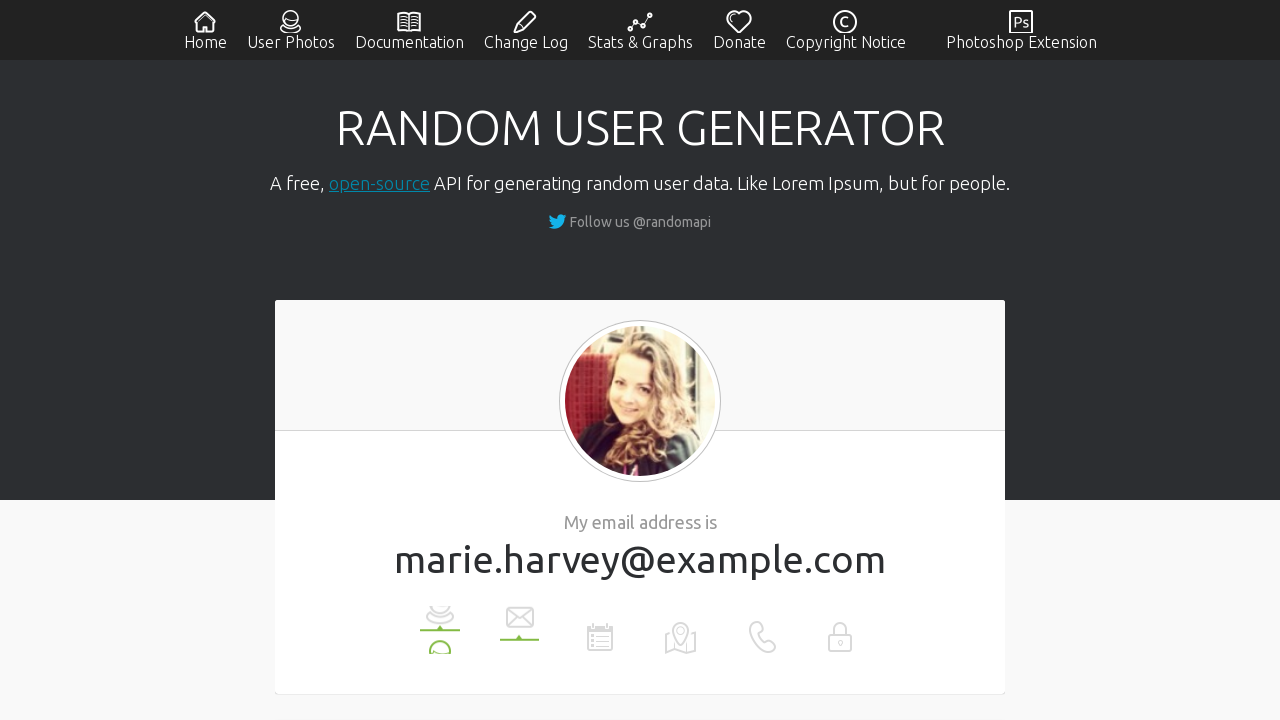

Retrieved email value: marie.harvey@example.com
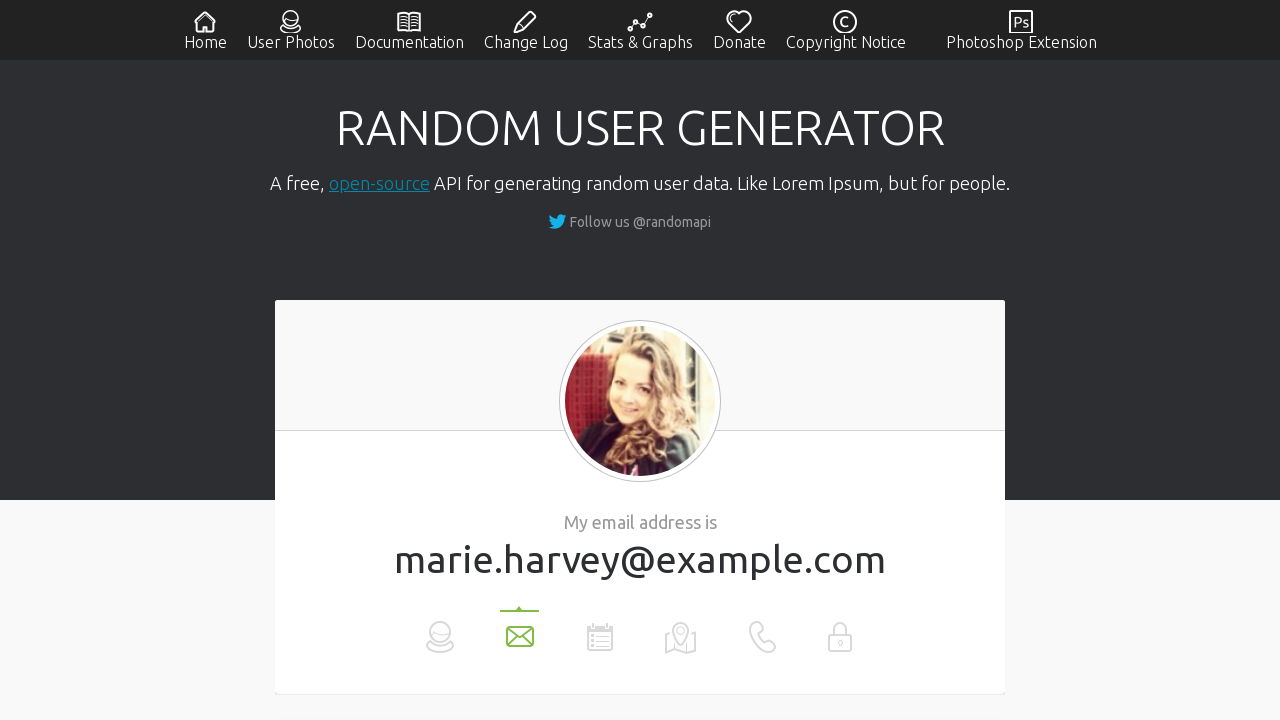

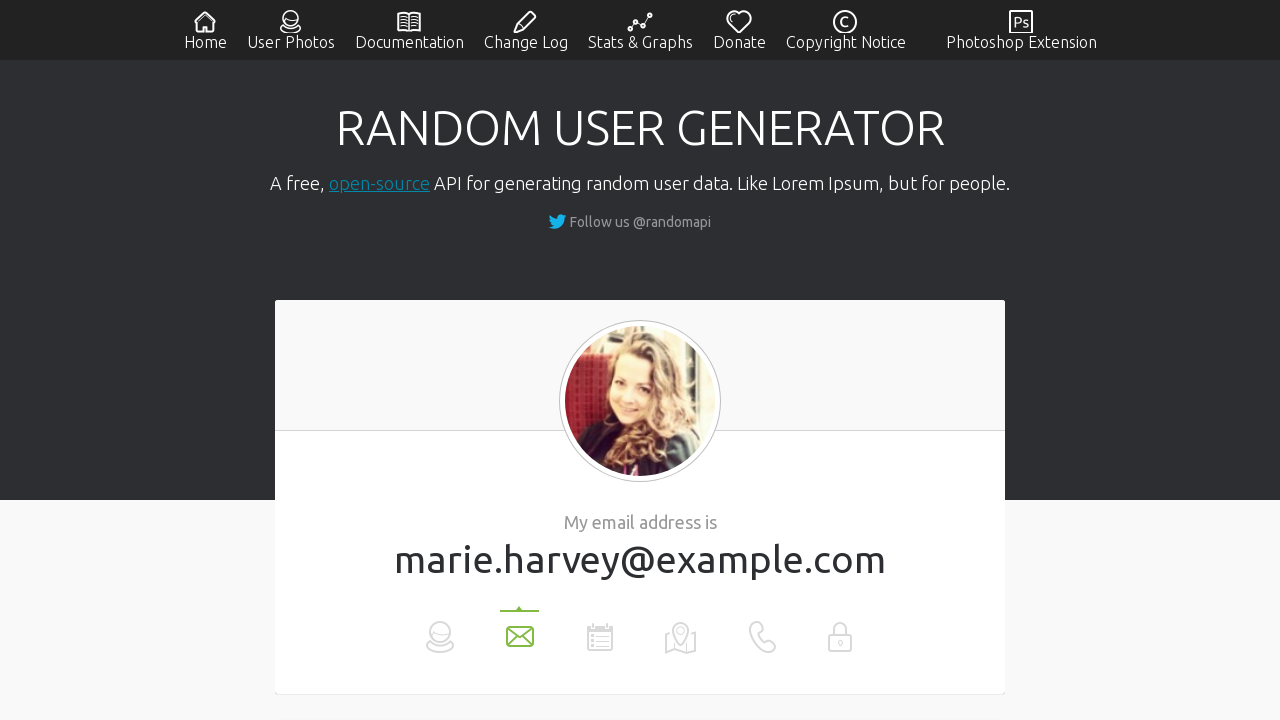